Tests button color change functionality by clicking on a button and verifying its background color changes

Starting URL: http://uitestingplayground.com/

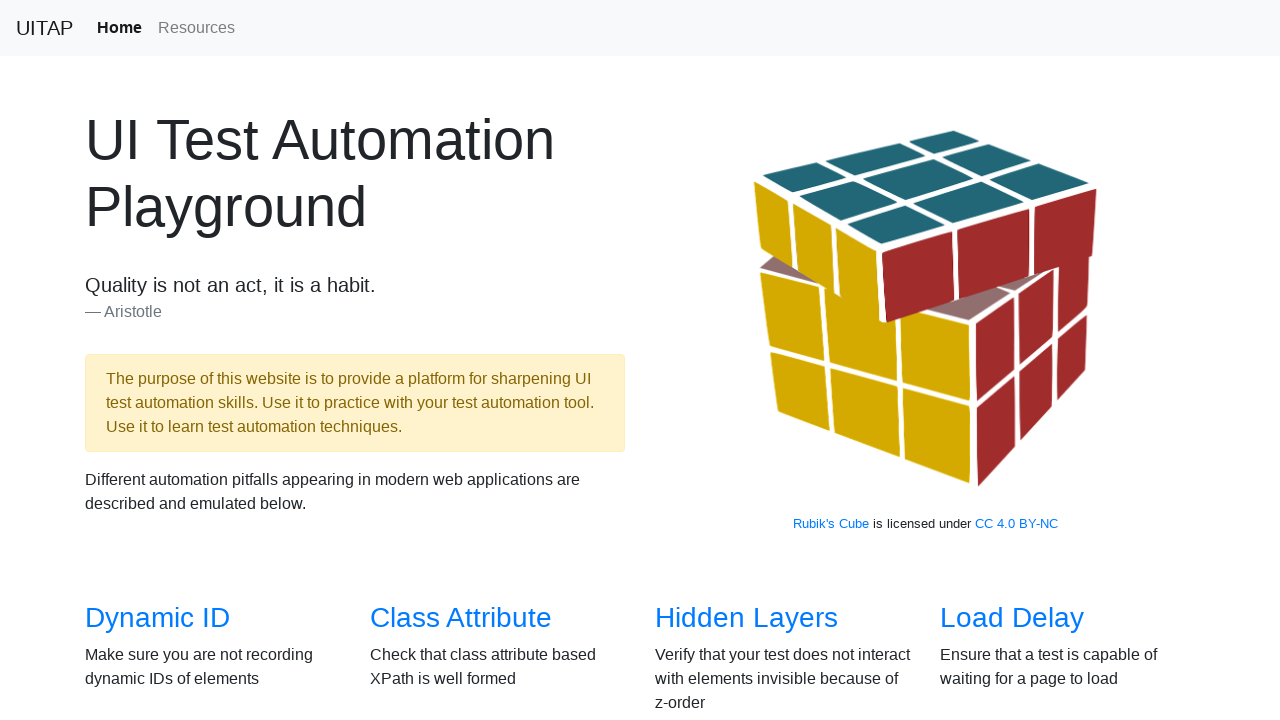

Clicked on the 'Click' link at (685, 360) on text=Click
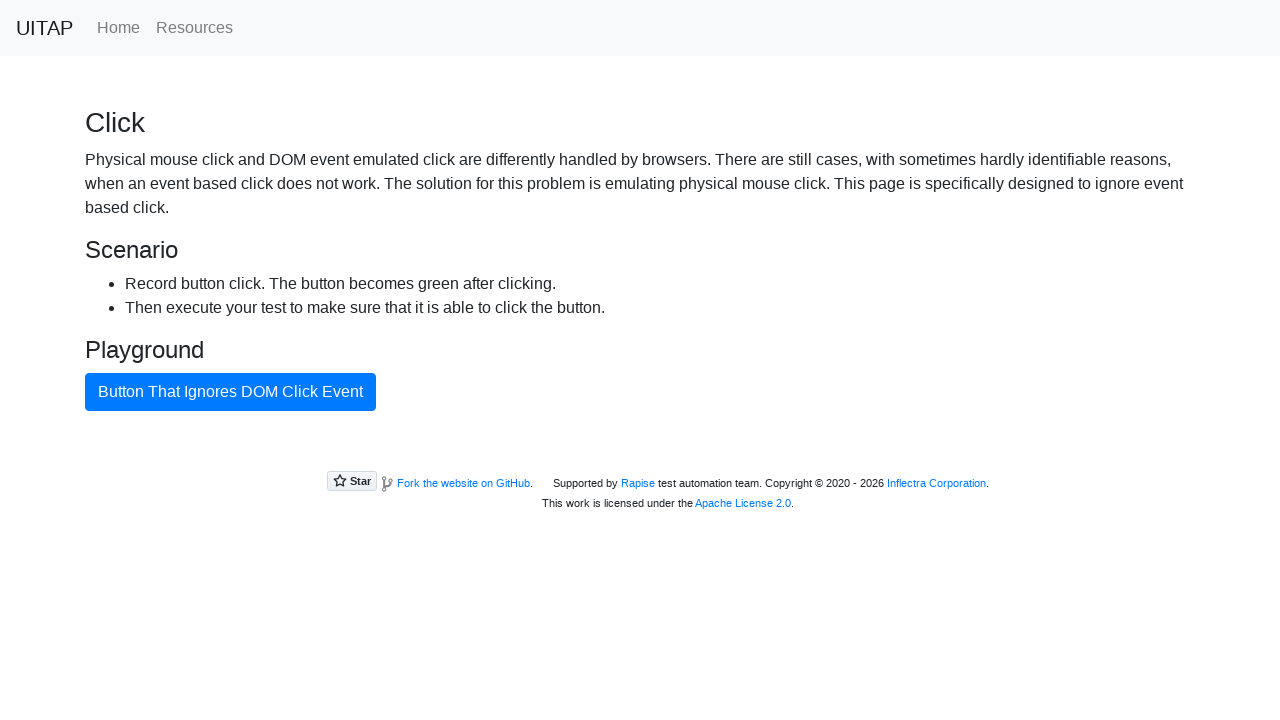

Button element #badButton loaded
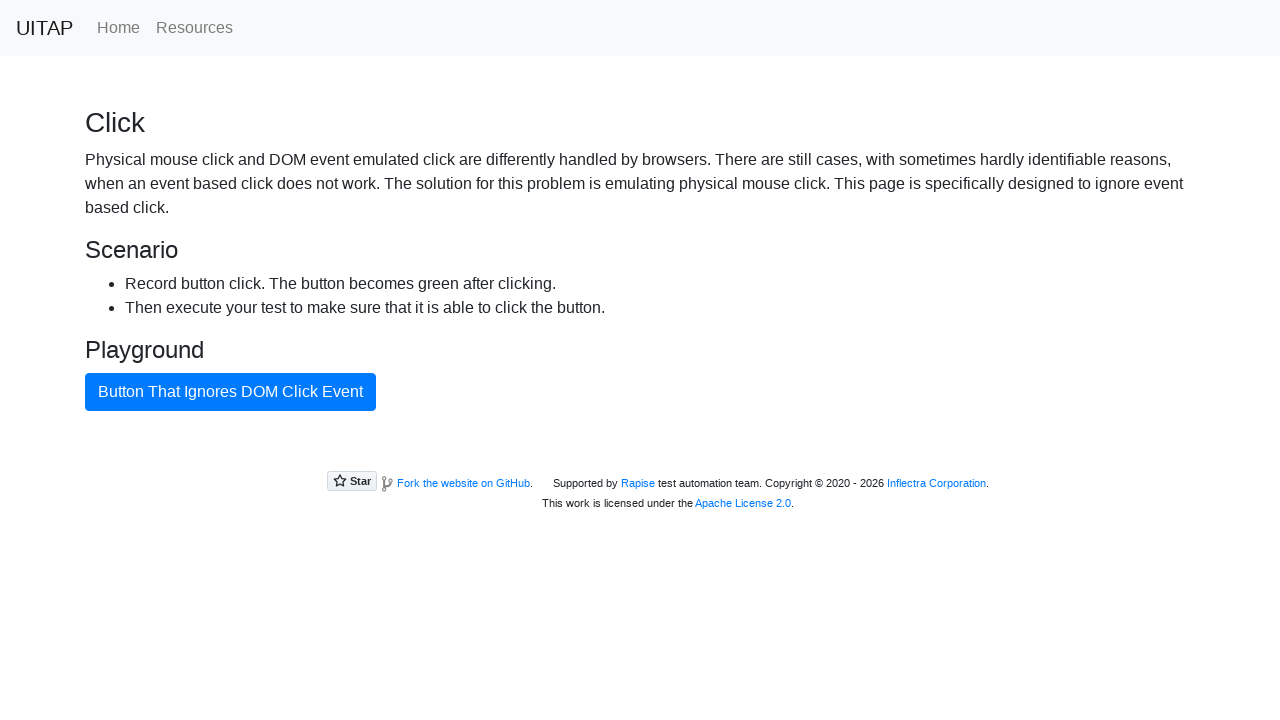

Located button element
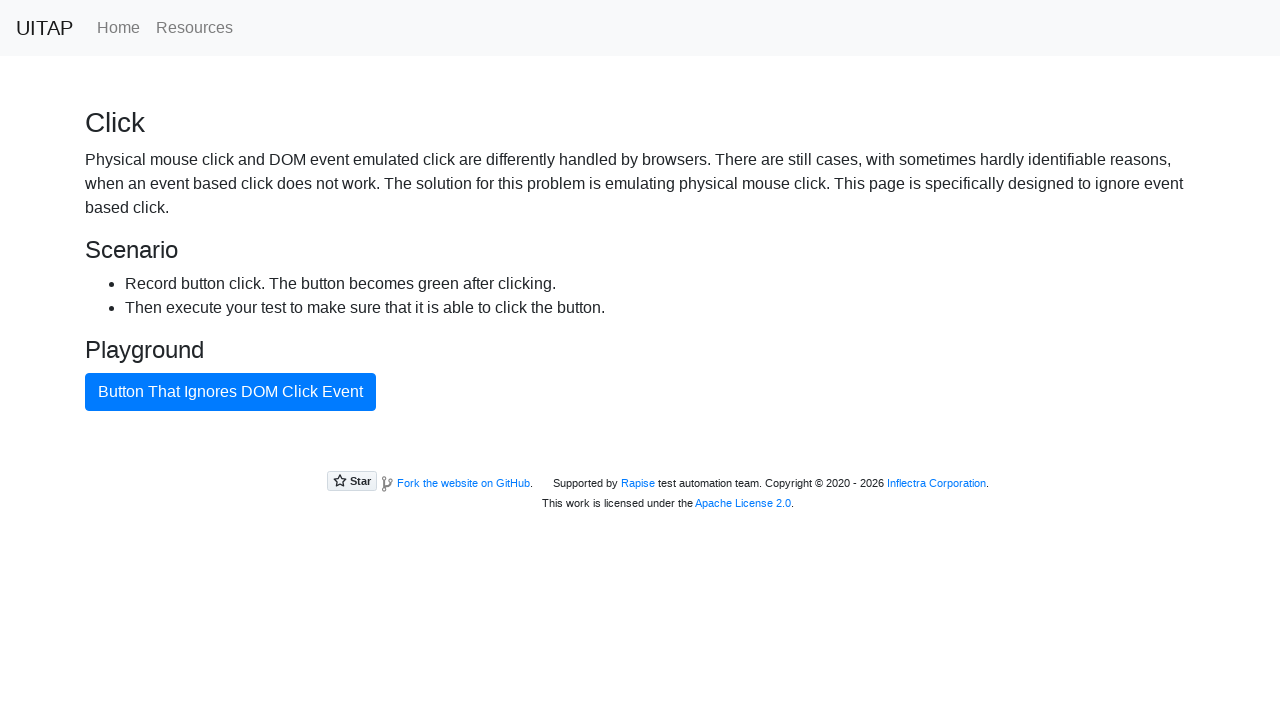

Retrieved button background color before click: rgb(0, 123, 255)
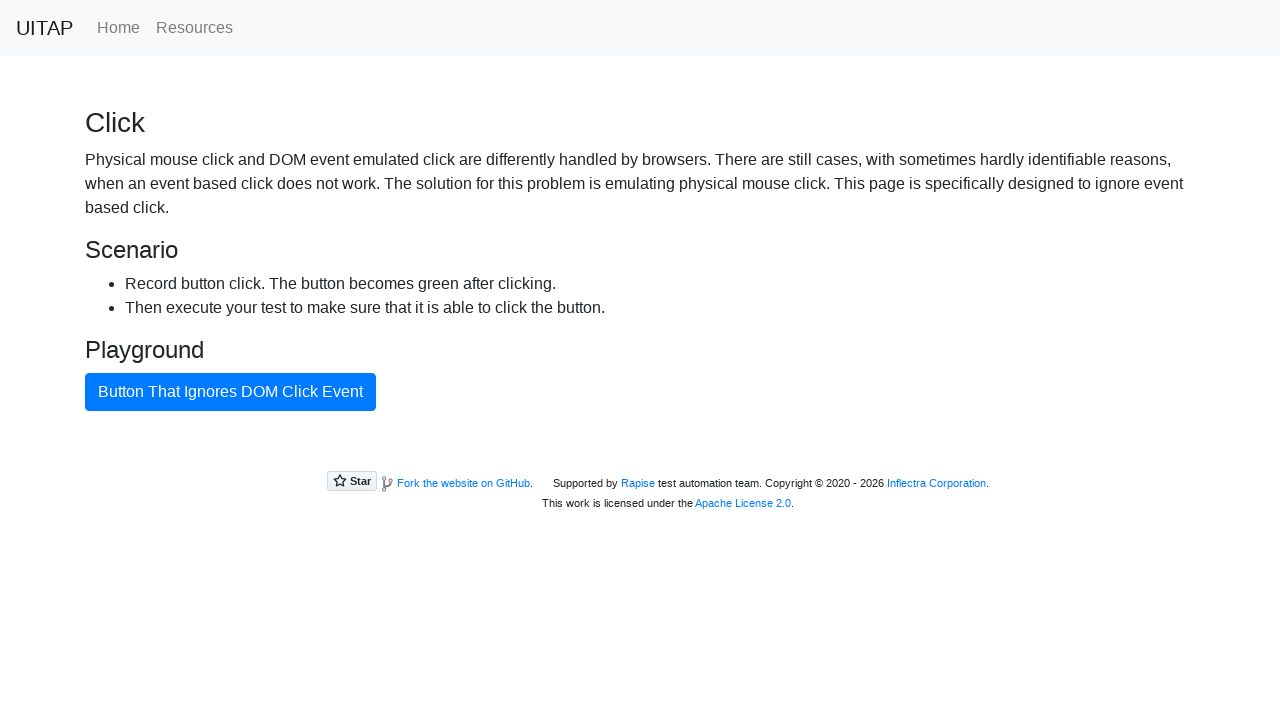

Clicked the button to trigger color change at (230, 392) on #badButton
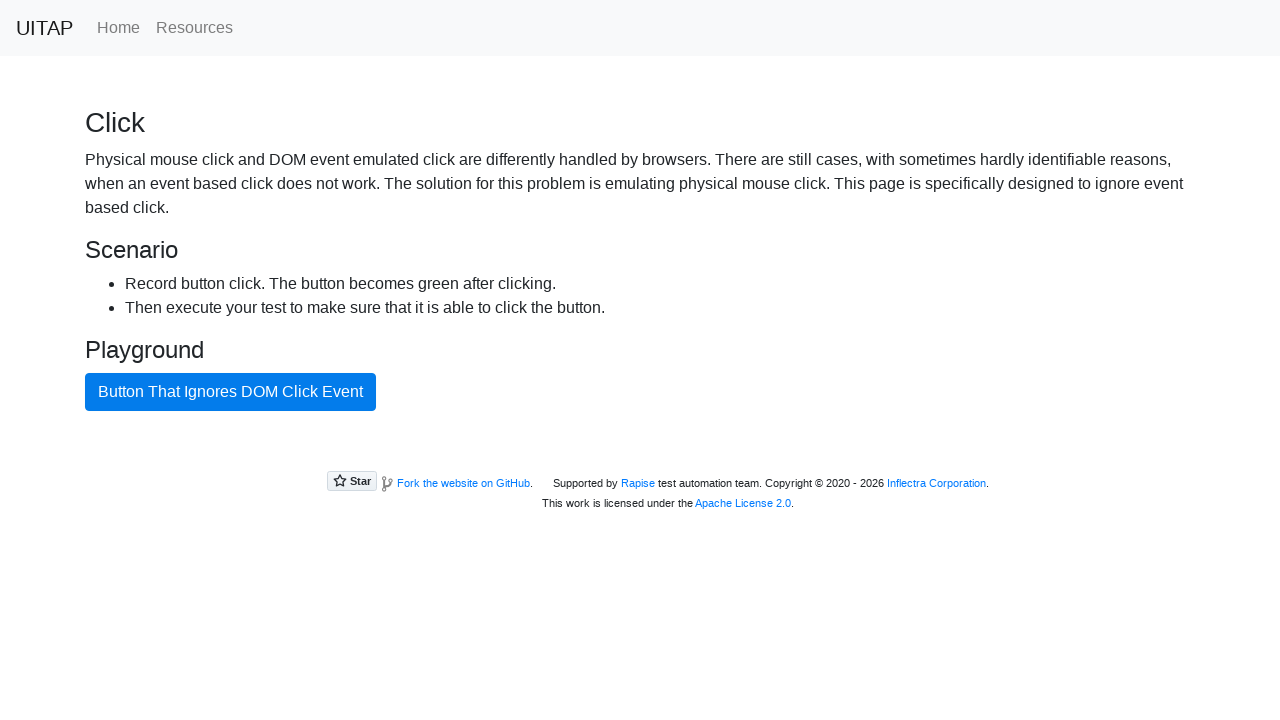

Retrieved button background color after click: rgb(33, 136, 56)
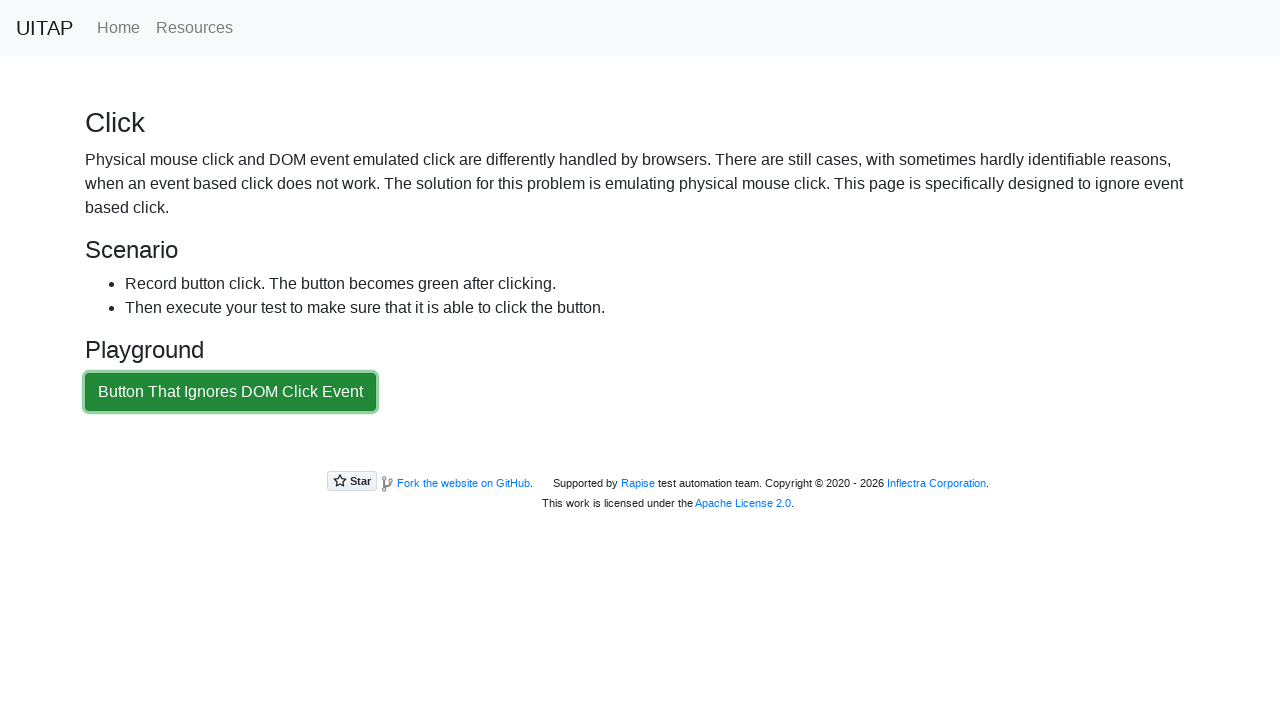

Assertion passed: button background color changed successfully
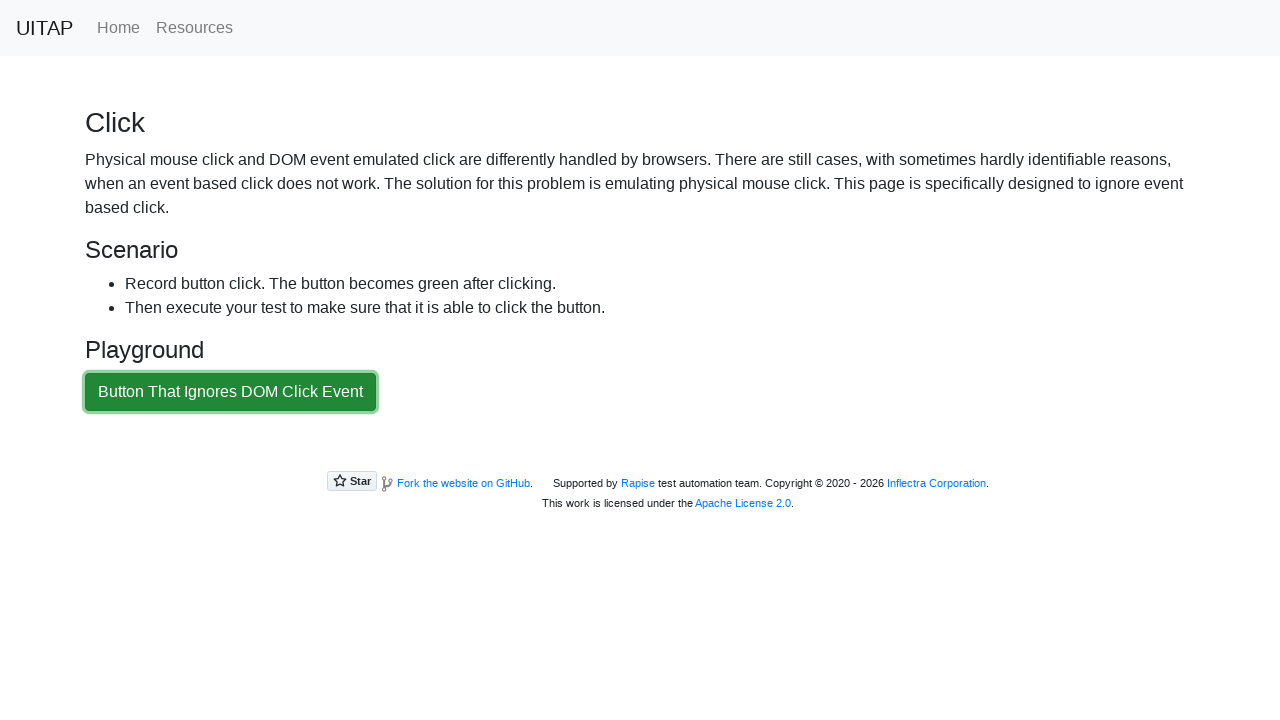

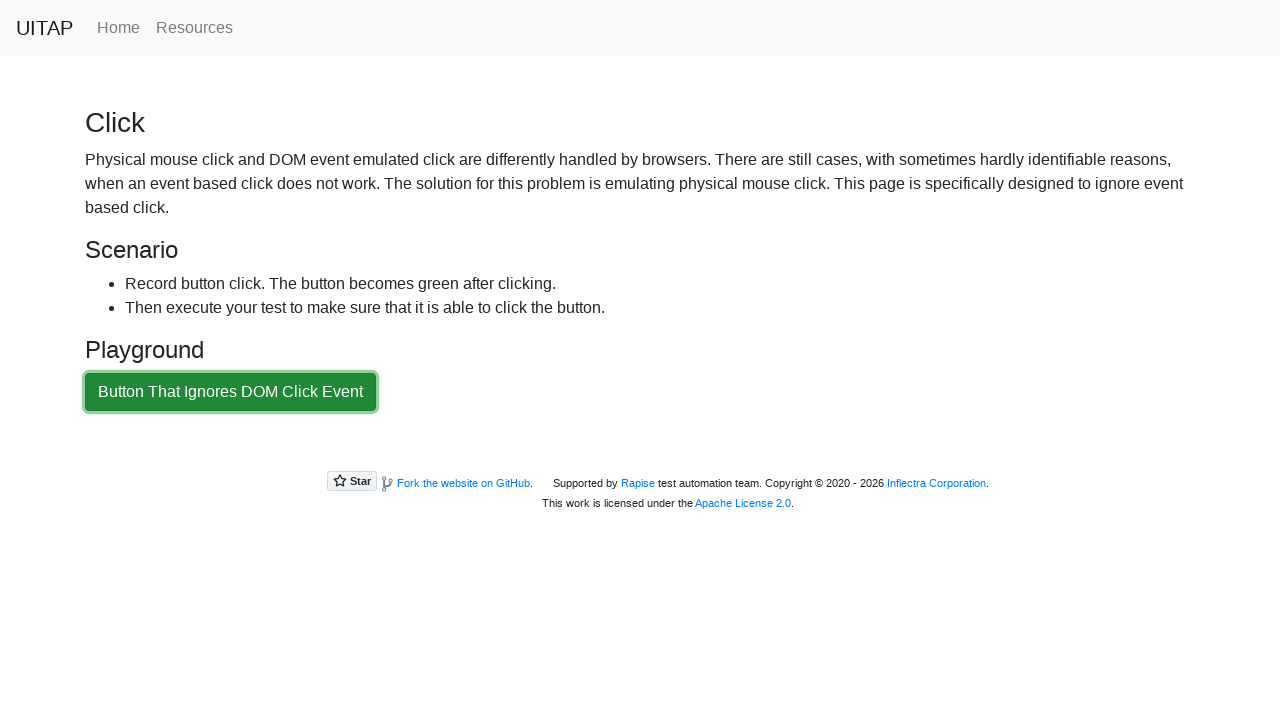